Fills out the text box form and submits using JavaScript click for the submit button

Starting URL: https://demoqa.com/text-box

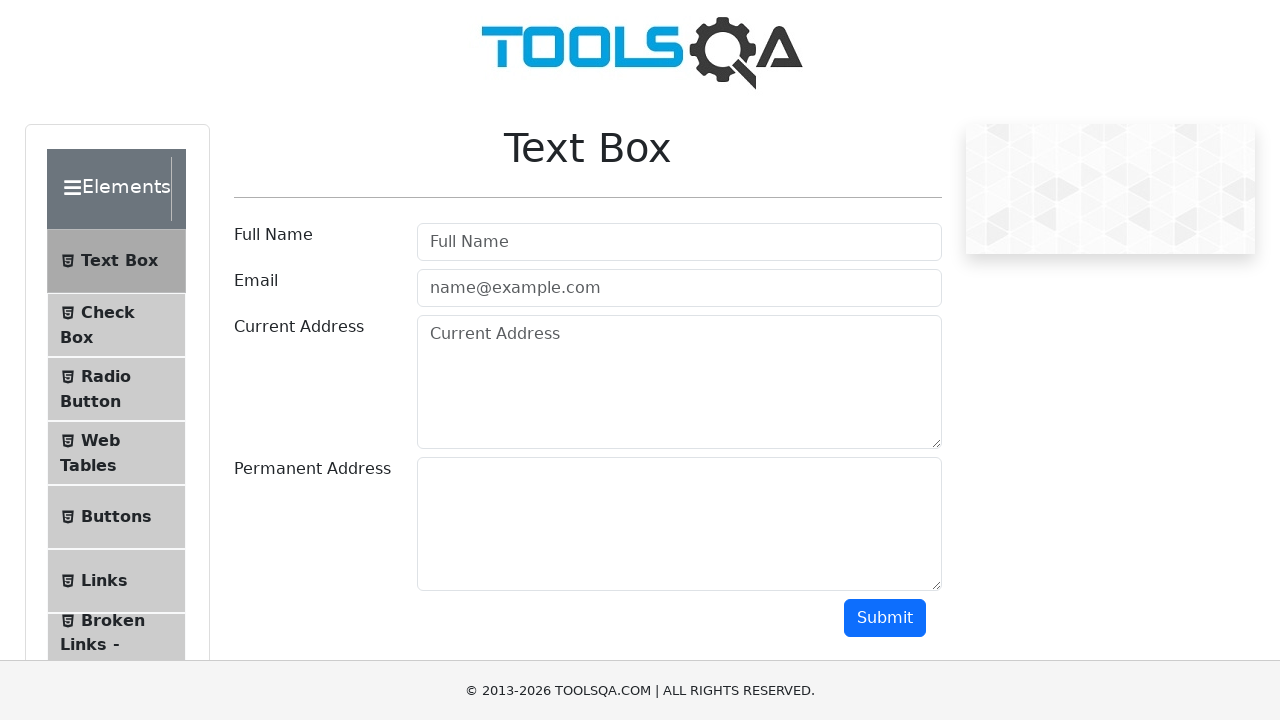

Filled user name field with 'David Chen' on #userName
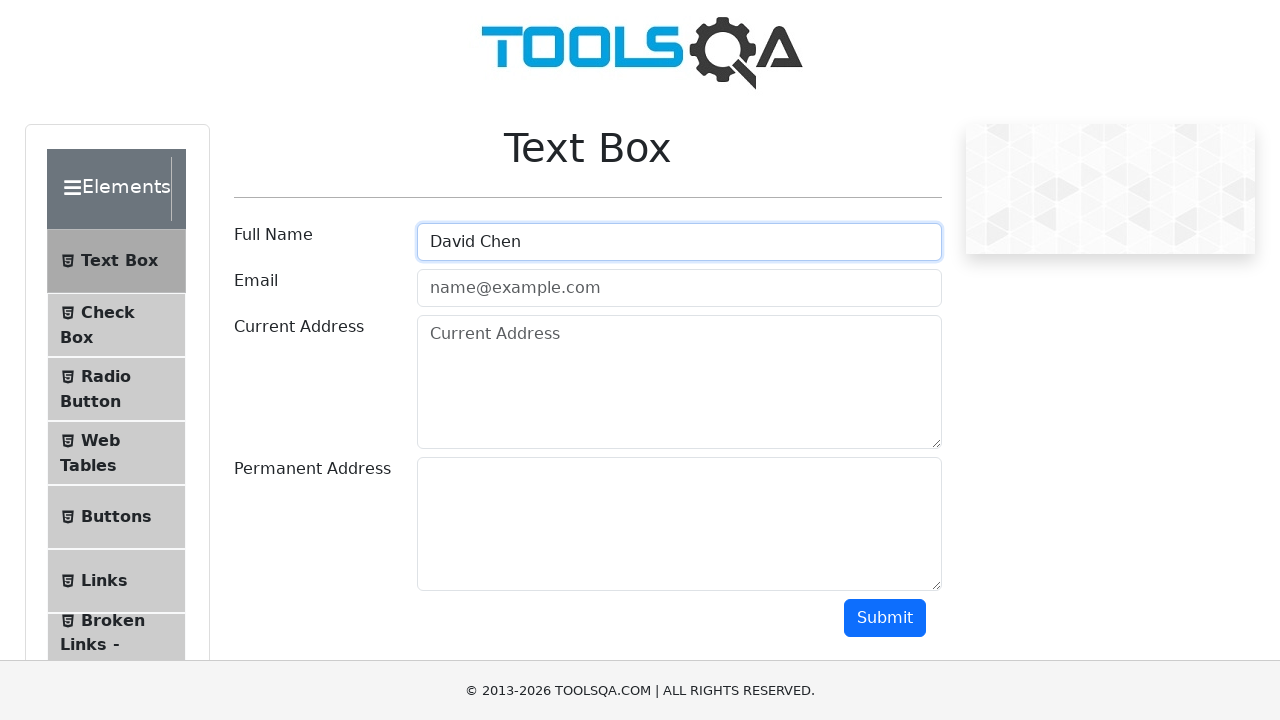

Filled email field with 'david.chen@demo.net' on #userEmail
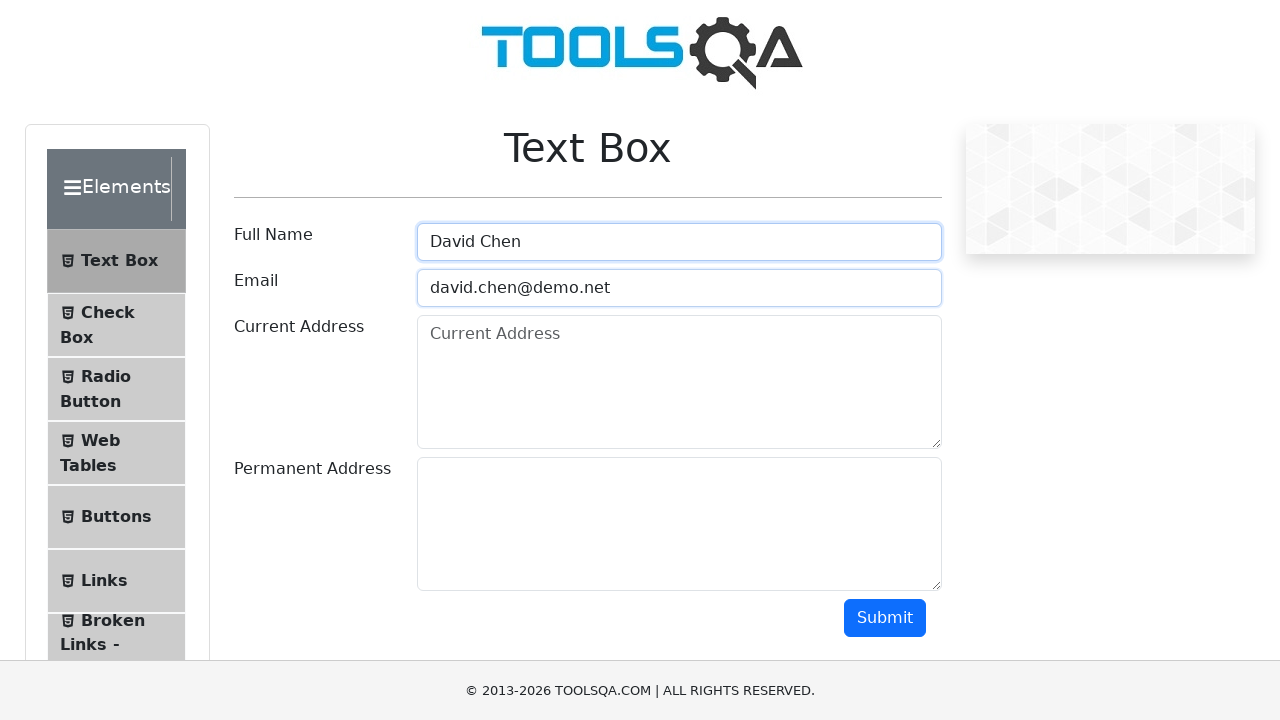

Filled current address field with '555 Birch Boulevard, Denver, CO' on #currentAddress
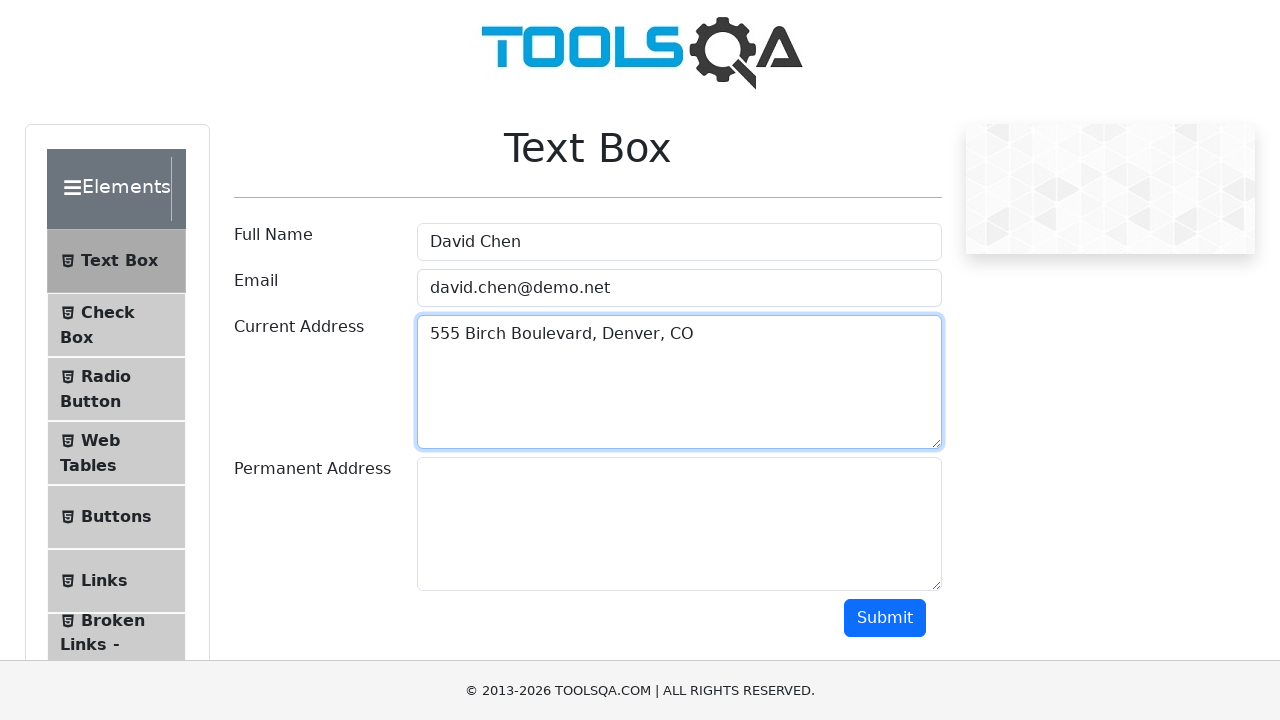

Filled permanent address field with '777 Maple Drive, Phoenix, AZ' on #permanentAddress
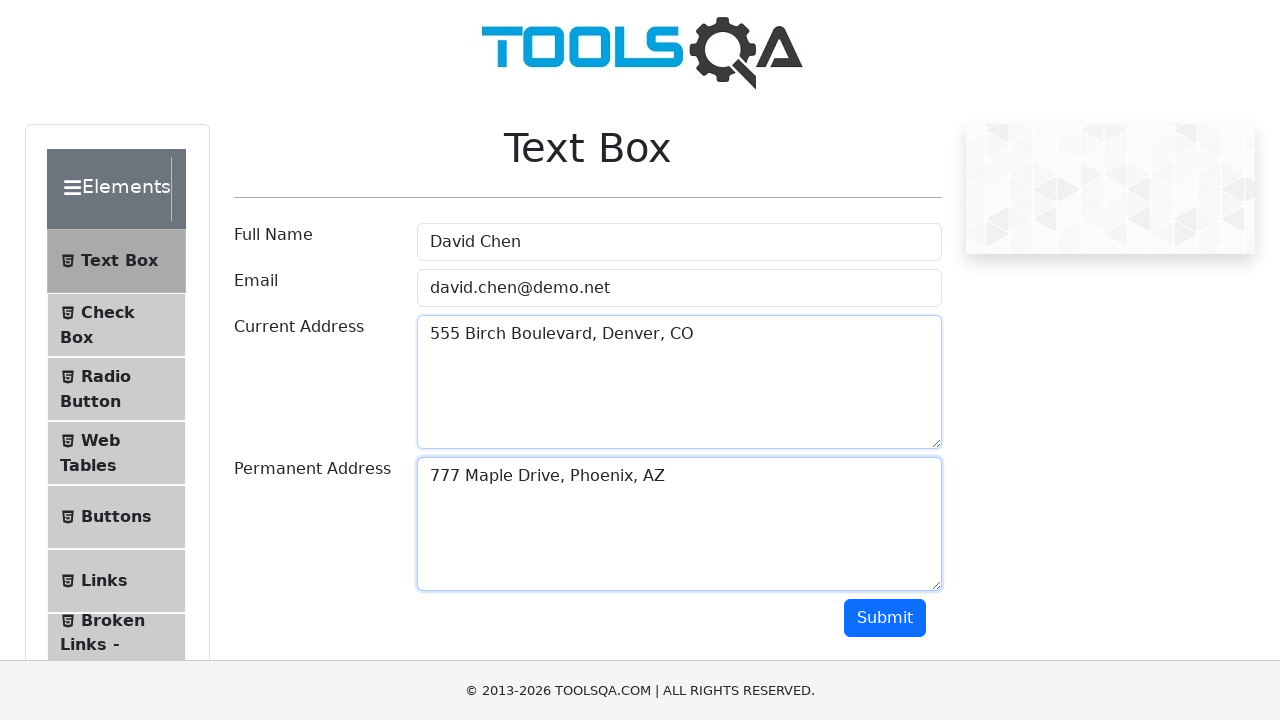

Clicked submit button using JavaScript
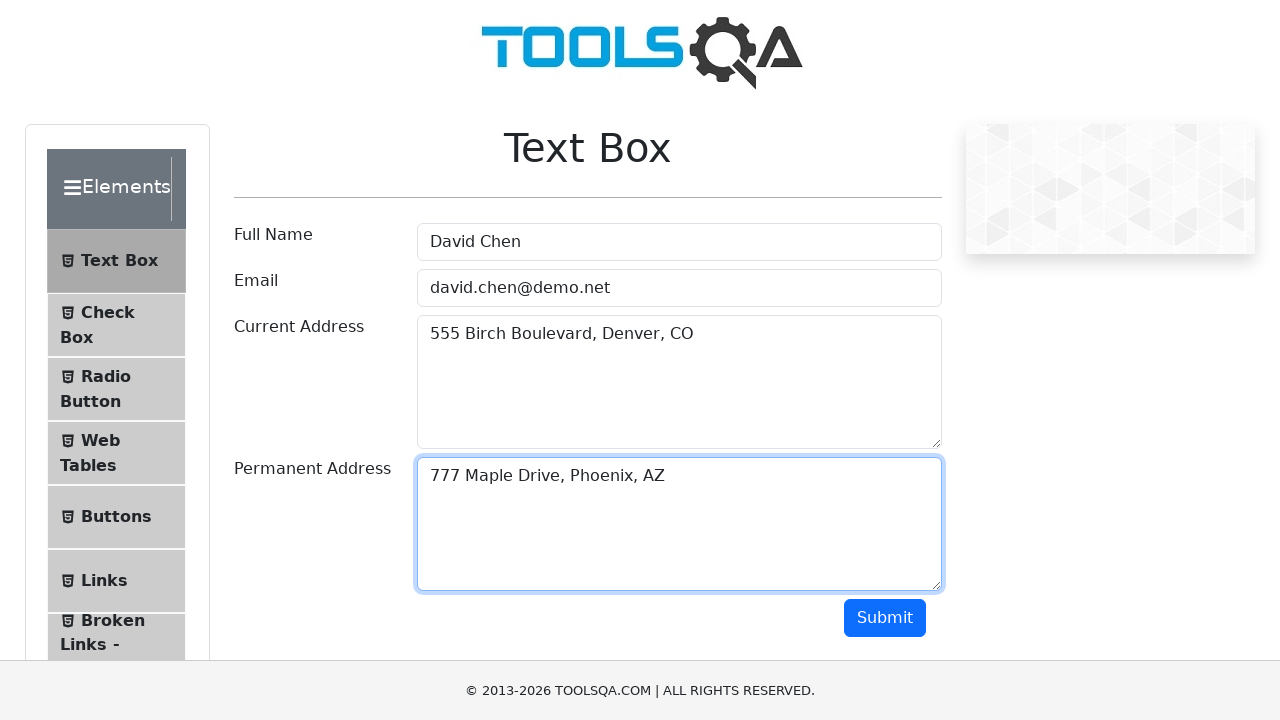

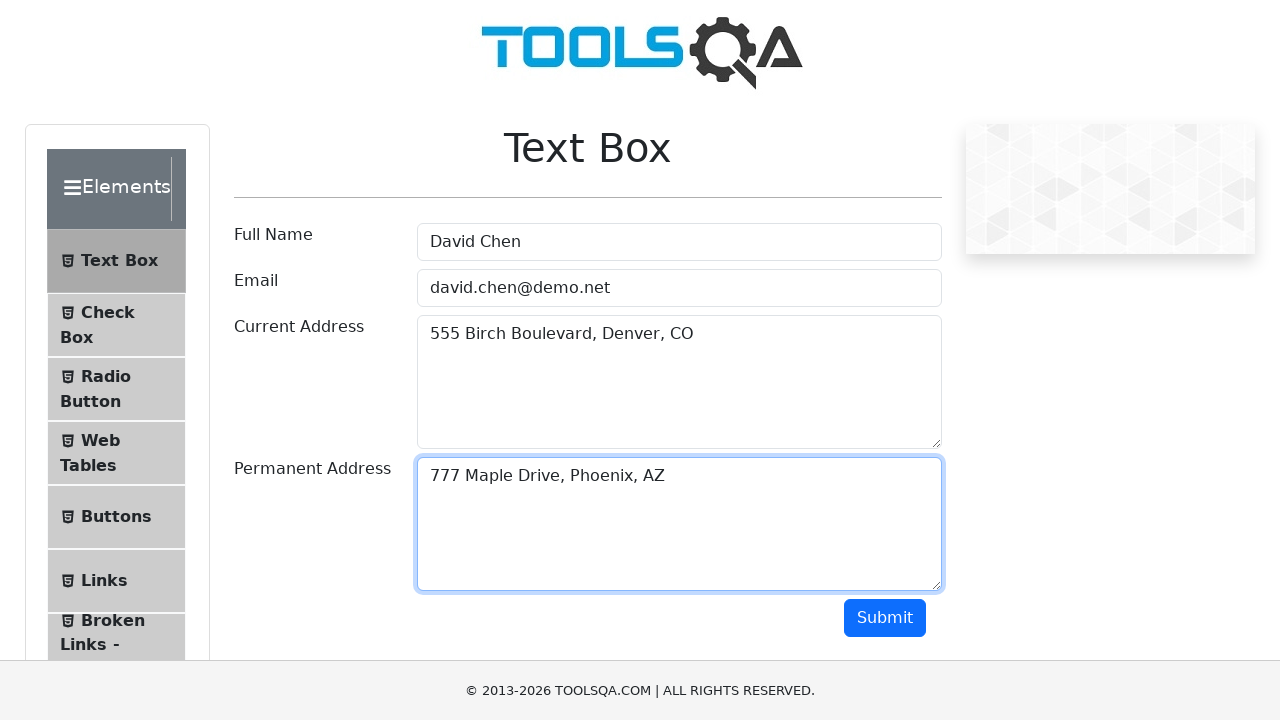